Tests that edits are cancelled when pressing Escape key

Starting URL: https://demo.playwright.dev/todomvc

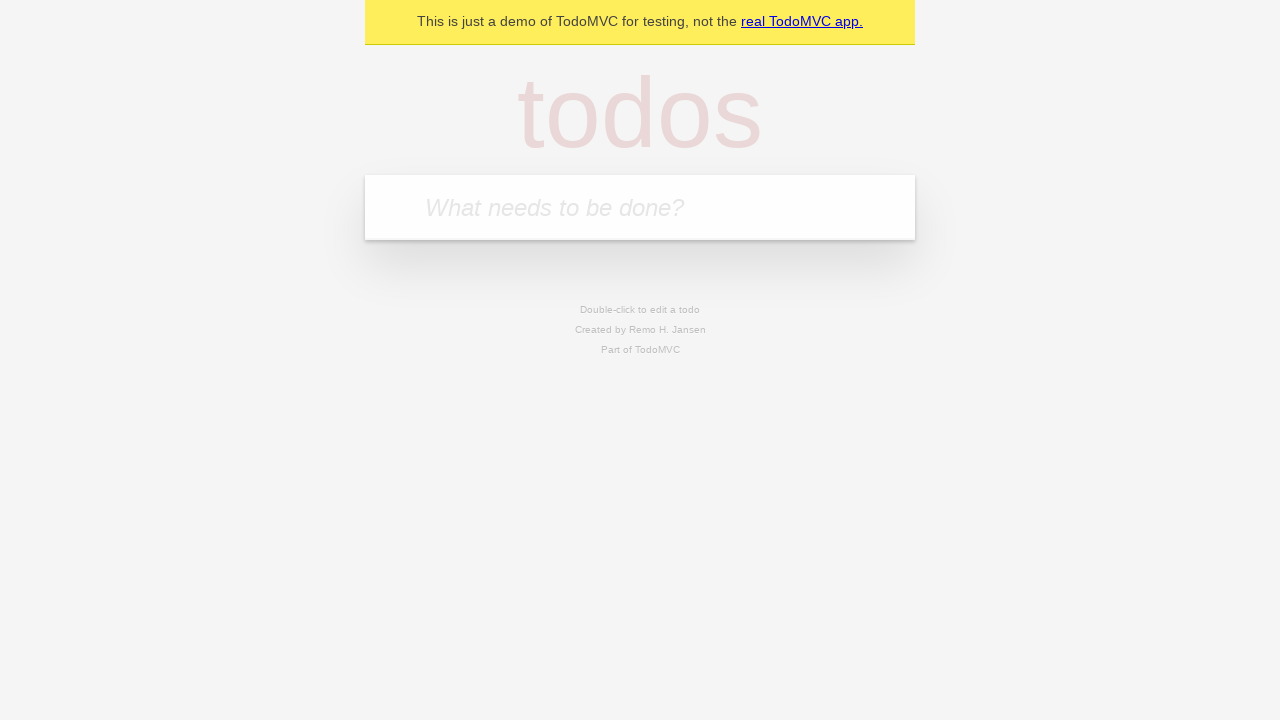

Filled todo input with 'buy some cheese' on internal:attr=[placeholder="What needs to be done?"i]
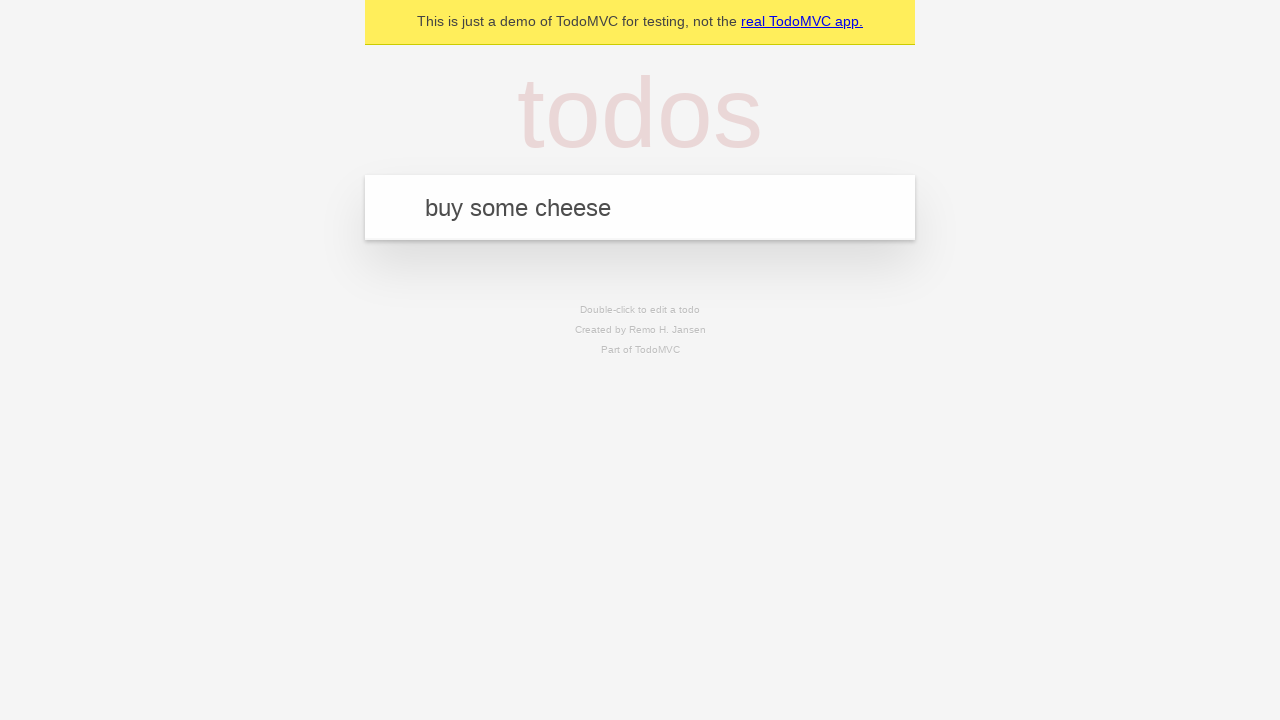

Pressed Enter to create todo 'buy some cheese' on internal:attr=[placeholder="What needs to be done?"i]
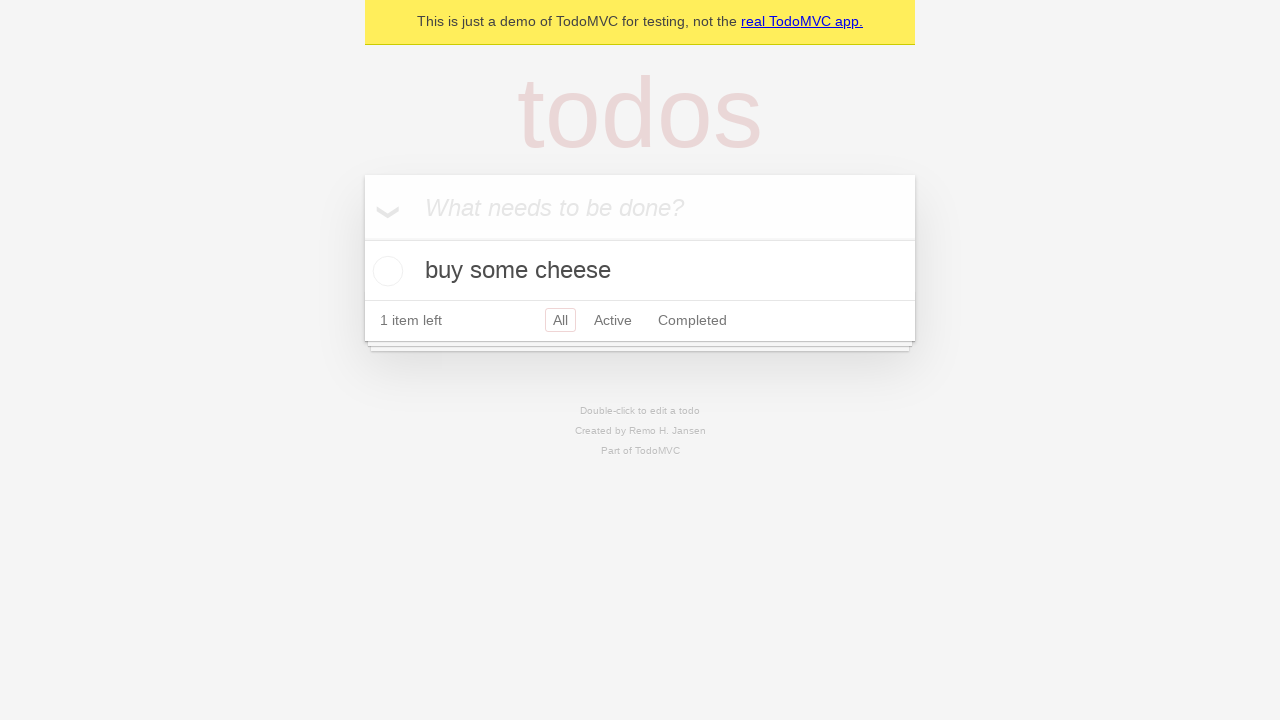

Filled todo input with 'feed the cat' on internal:attr=[placeholder="What needs to be done?"i]
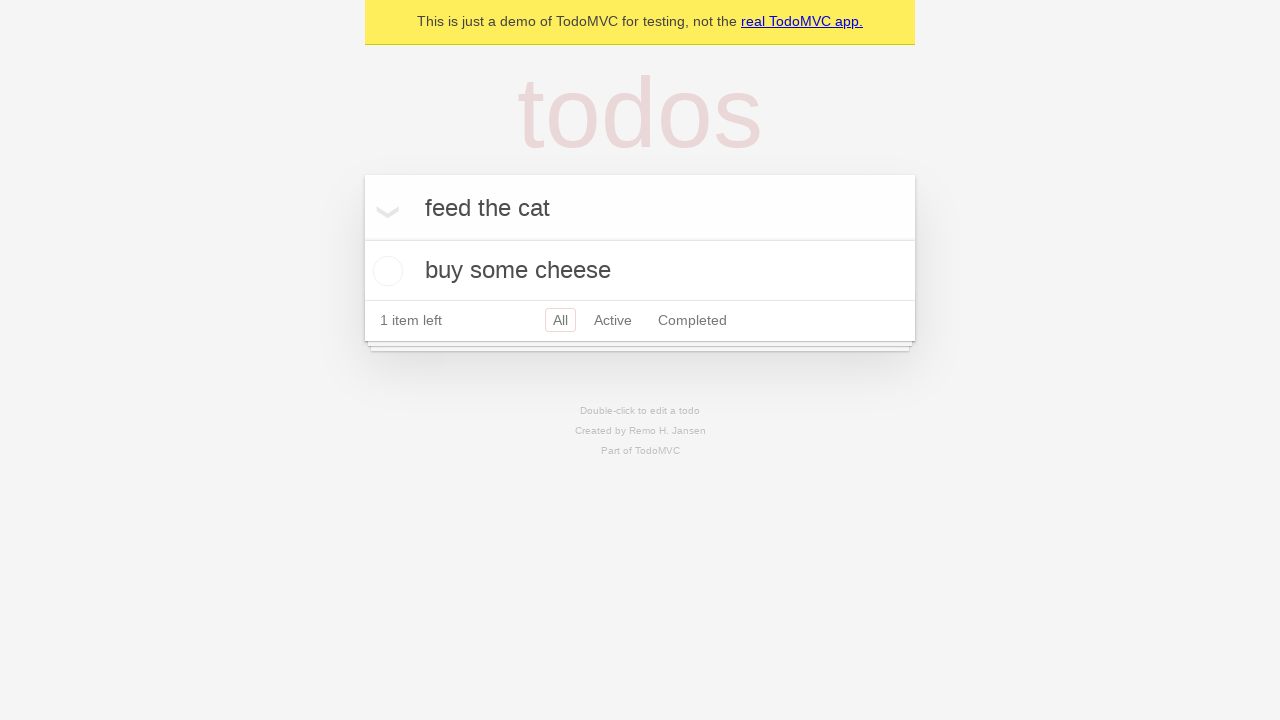

Pressed Enter to create todo 'feed the cat' on internal:attr=[placeholder="What needs to be done?"i]
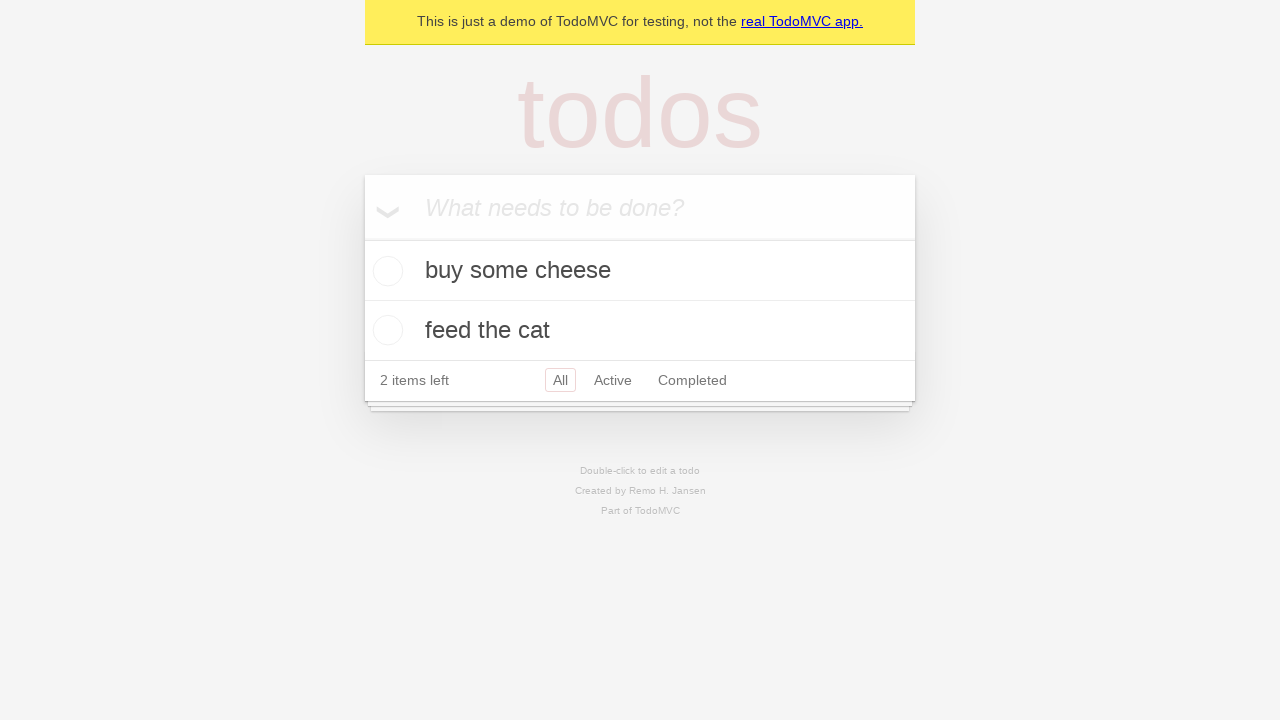

Filled todo input with 'book a doctors appointment' on internal:attr=[placeholder="What needs to be done?"i]
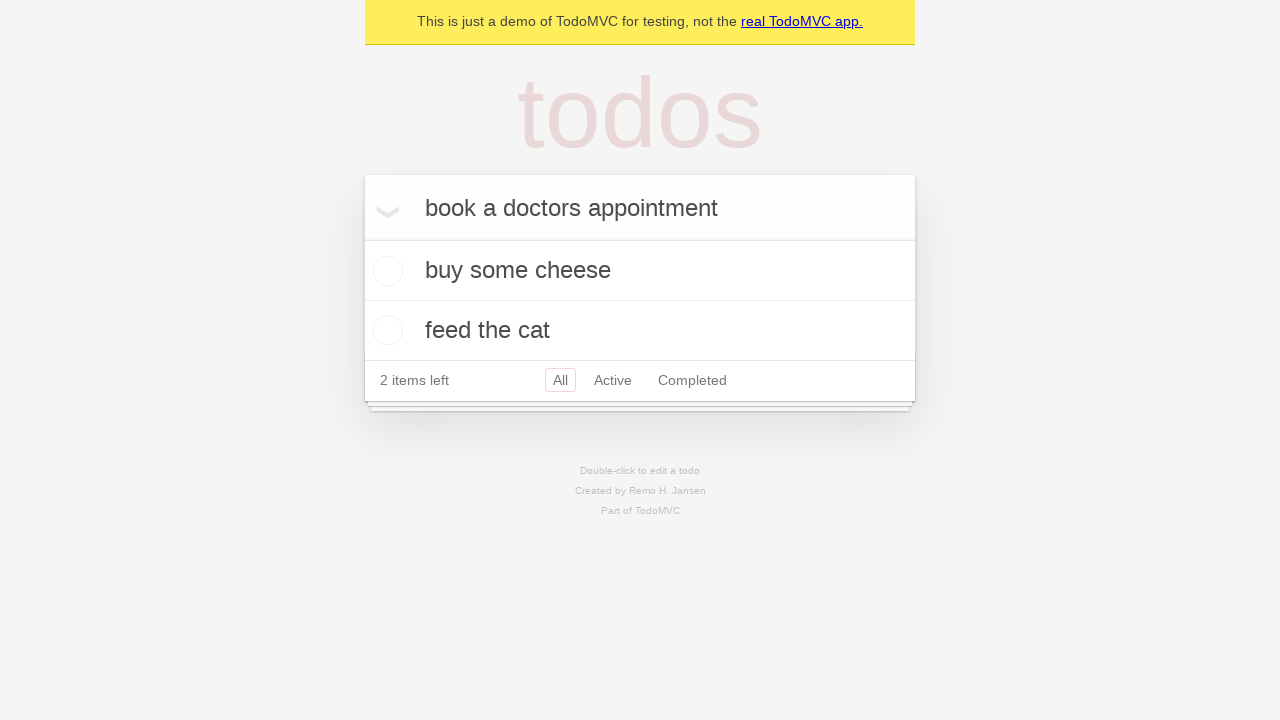

Pressed Enter to create todo 'book a doctors appointment' on internal:attr=[placeholder="What needs to be done?"i]
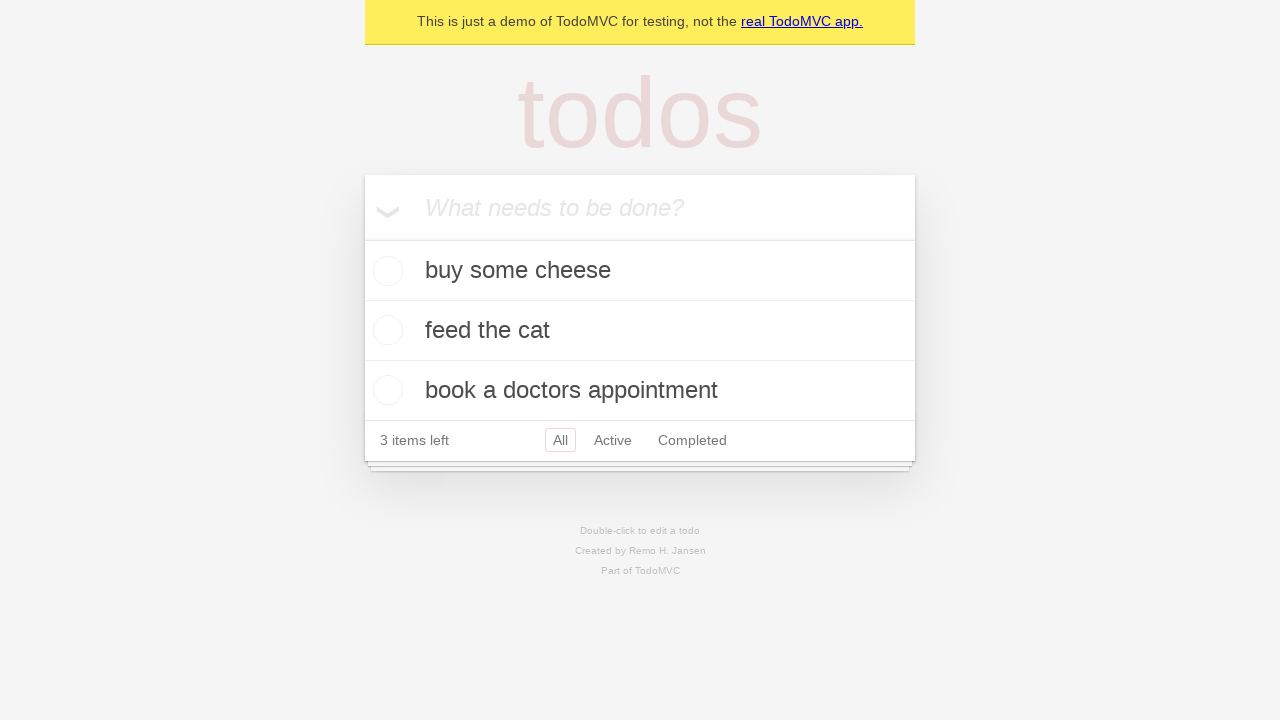

Double-clicked second todo to enter edit mode at (640, 331) on internal:testid=[data-testid="todo-item"s] >> nth=1
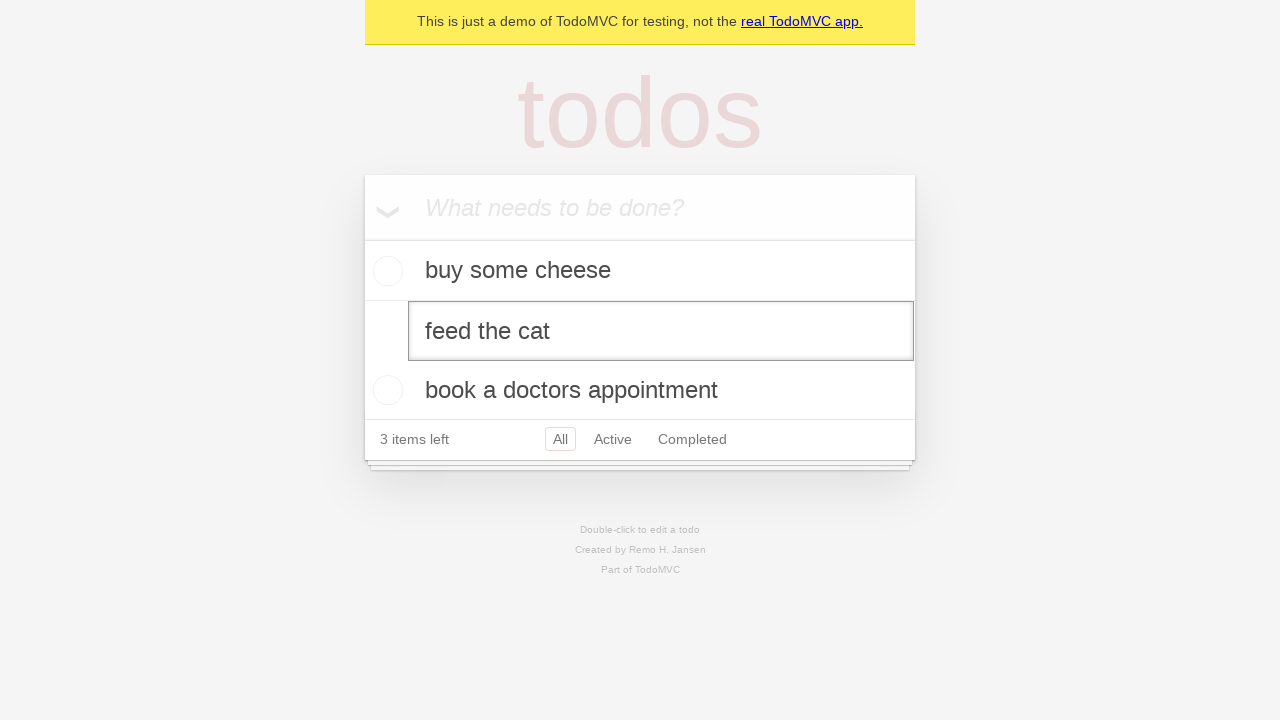

Filled edit field with 'buy some sausages' on internal:testid=[data-testid="todo-item"s] >> nth=1 >> internal:role=textbox[nam
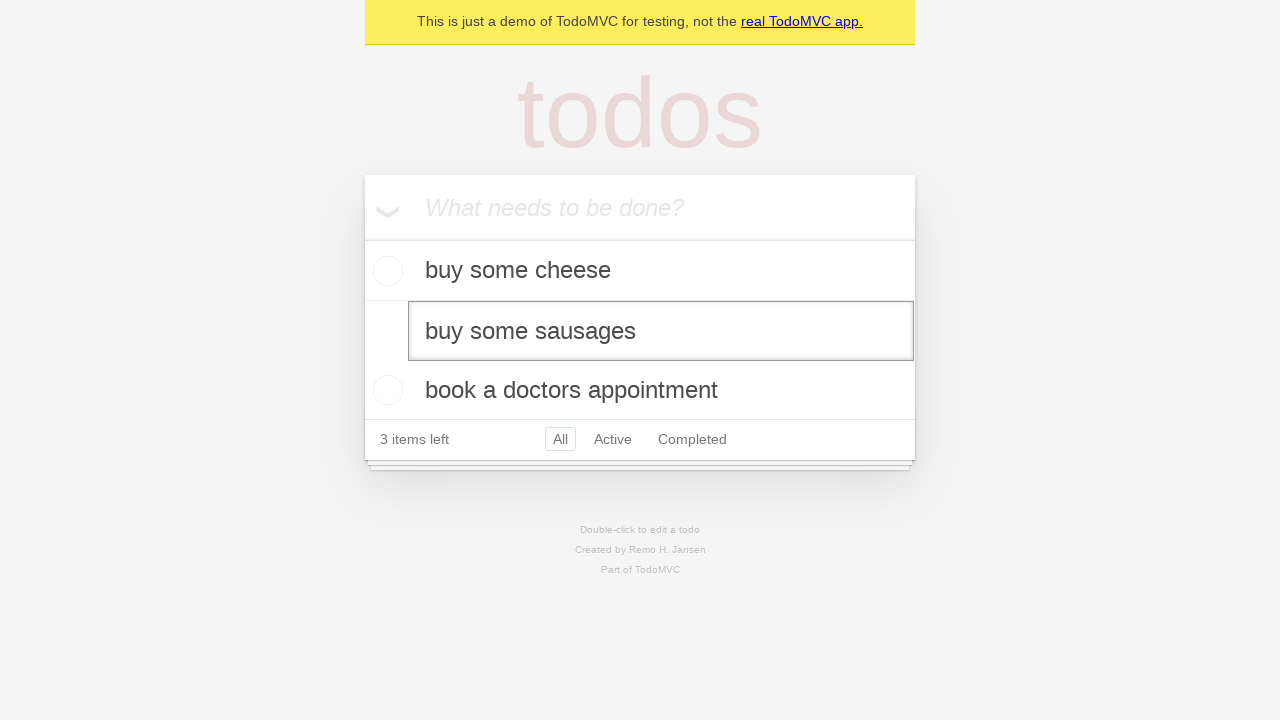

Pressed Escape to cancel edit on internal:testid=[data-testid="todo-item"s] >> nth=1 >> internal:role=textbox[nam
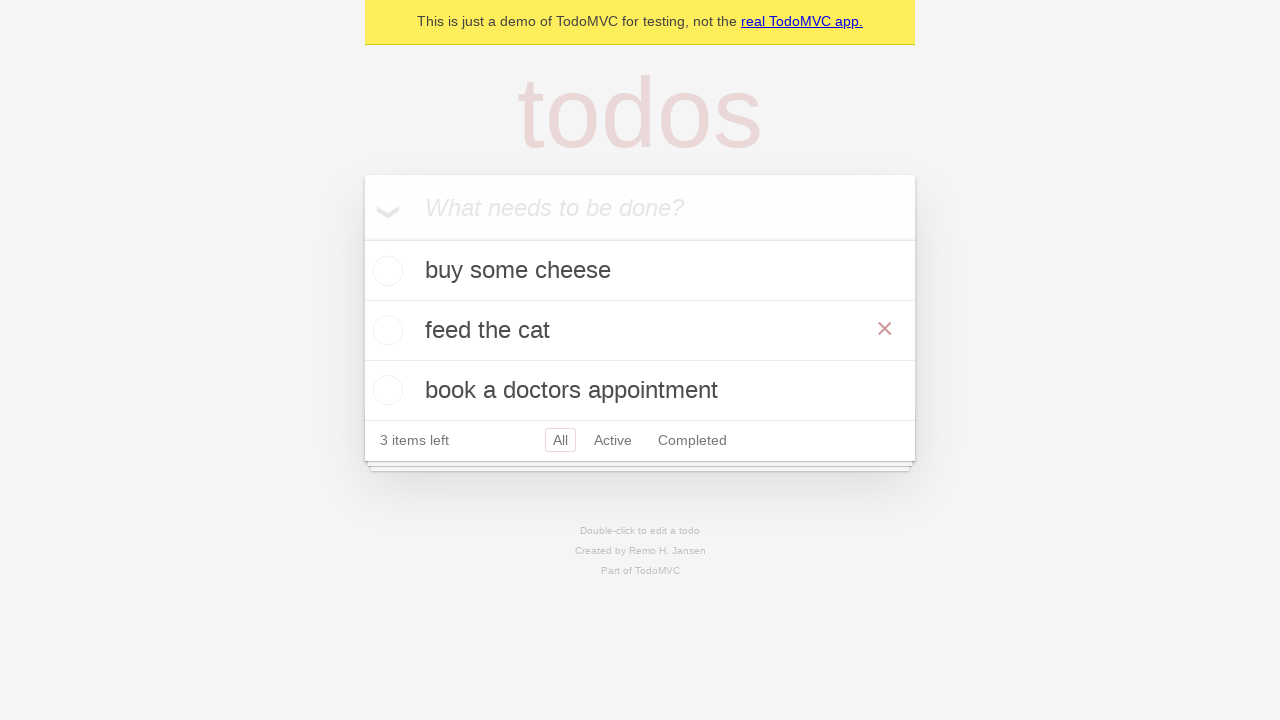

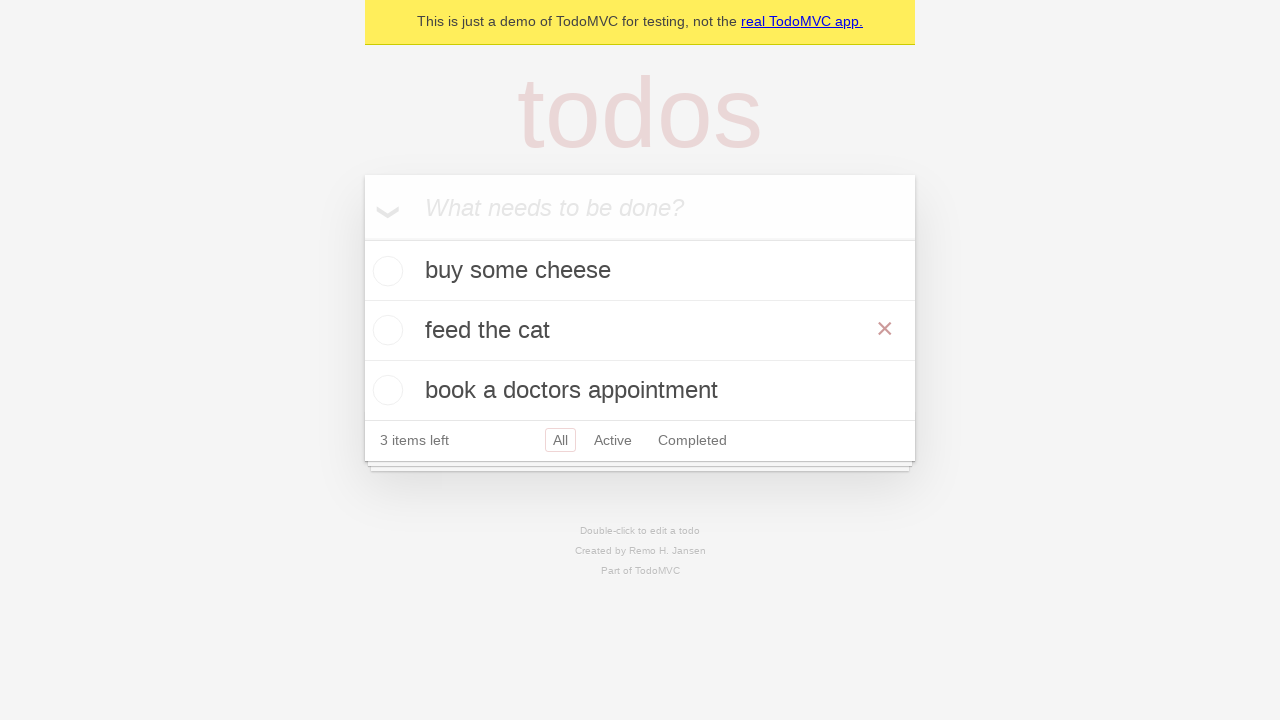